Tests temperature conversion functionality on a calculator website by clicking the Temperature tab and entering a value to convert

Starting URL: https://www.calculator.net/conversion-calculator.html

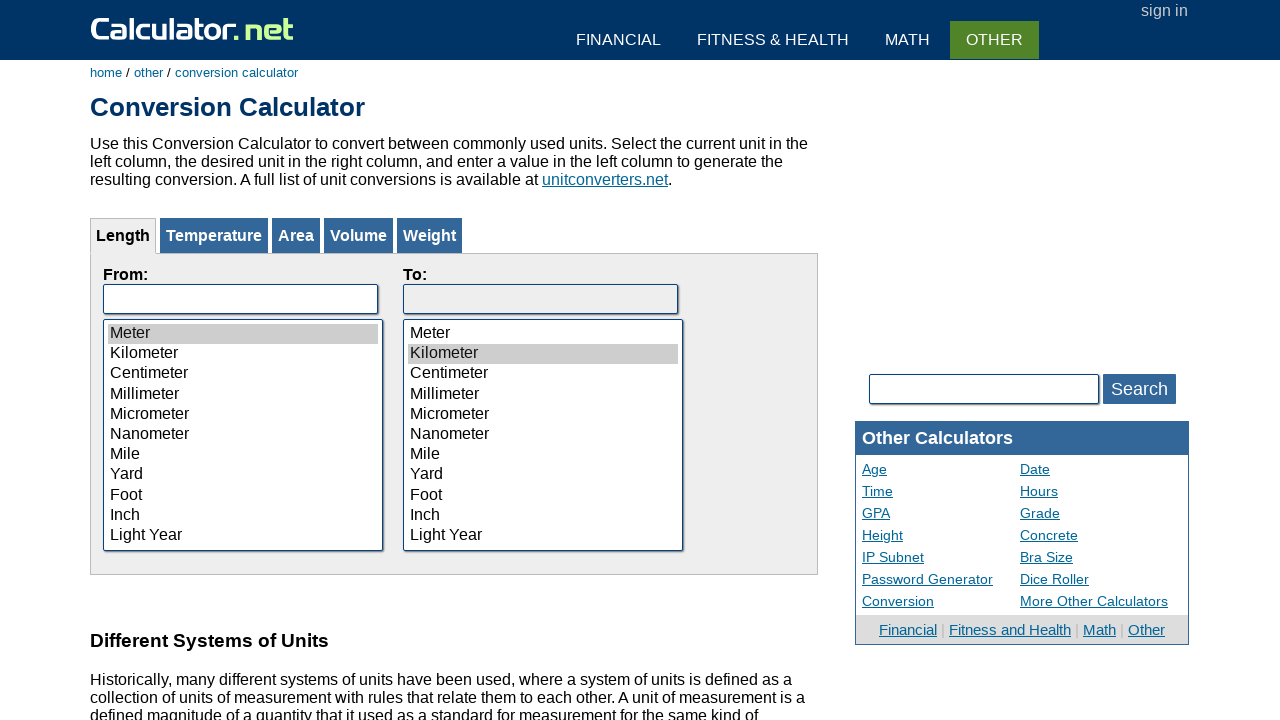

Clicked on the Temperature tab to switch to temperature conversion at (214, 236) on xpath=//a[text()='Temperature']
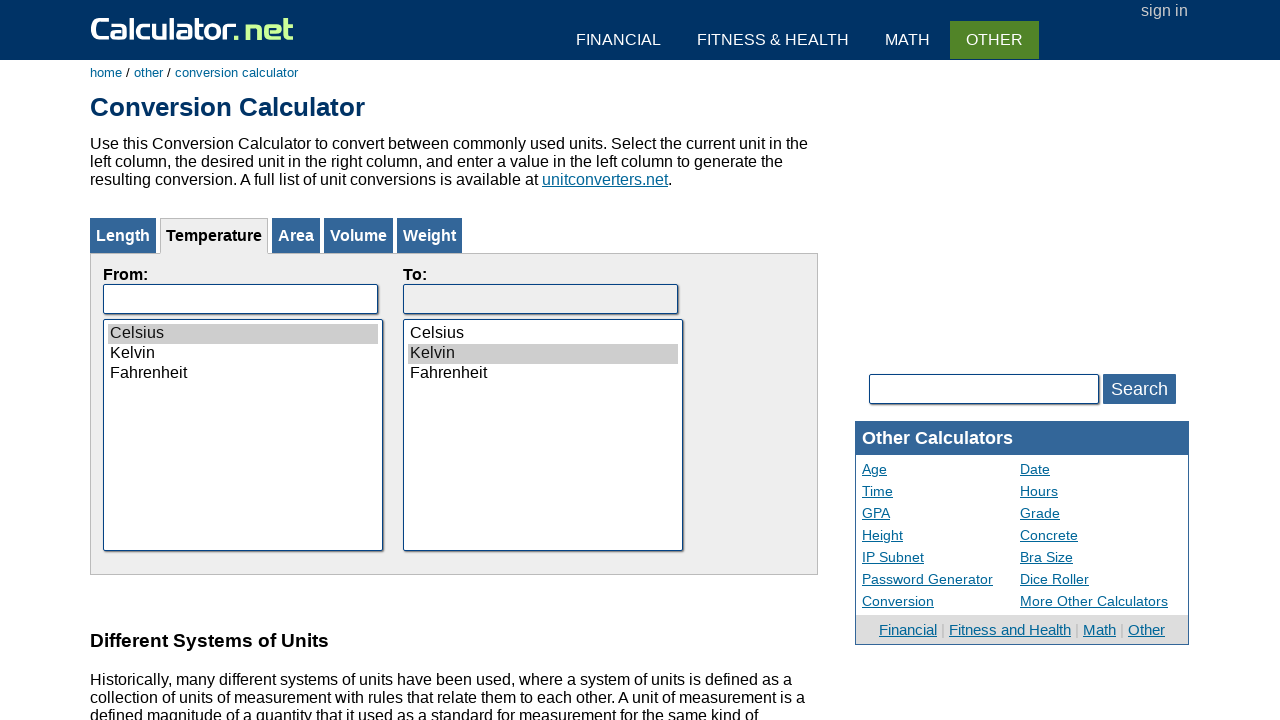

Entered value '4' in the From field for conversion on input[name='fromVal']
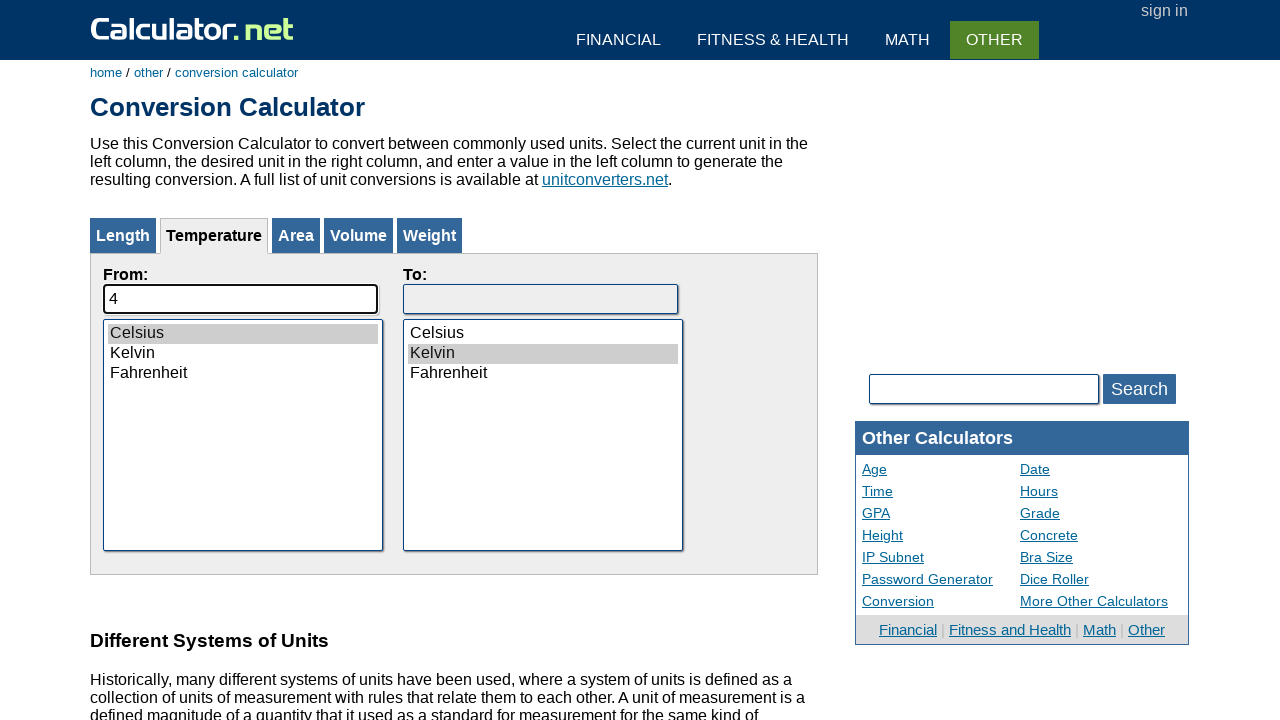

Waited for the conversion result to be displayed
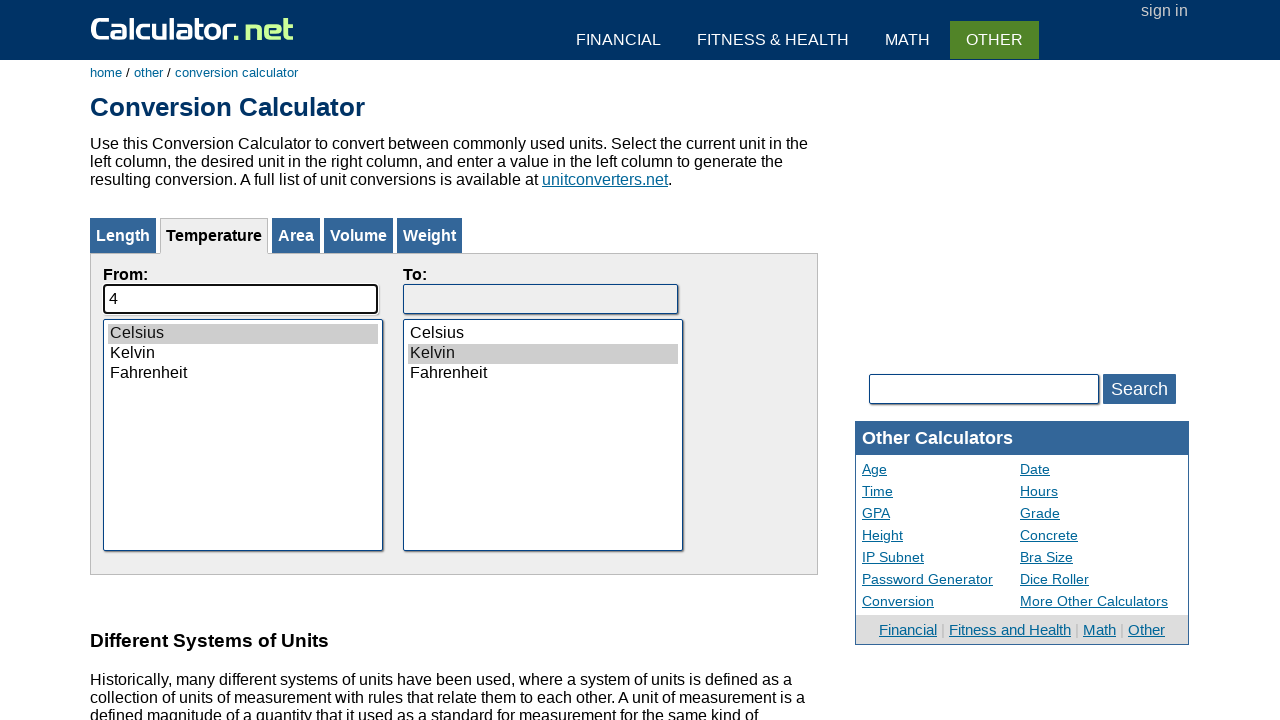

Retrieved converted value from the To field: 
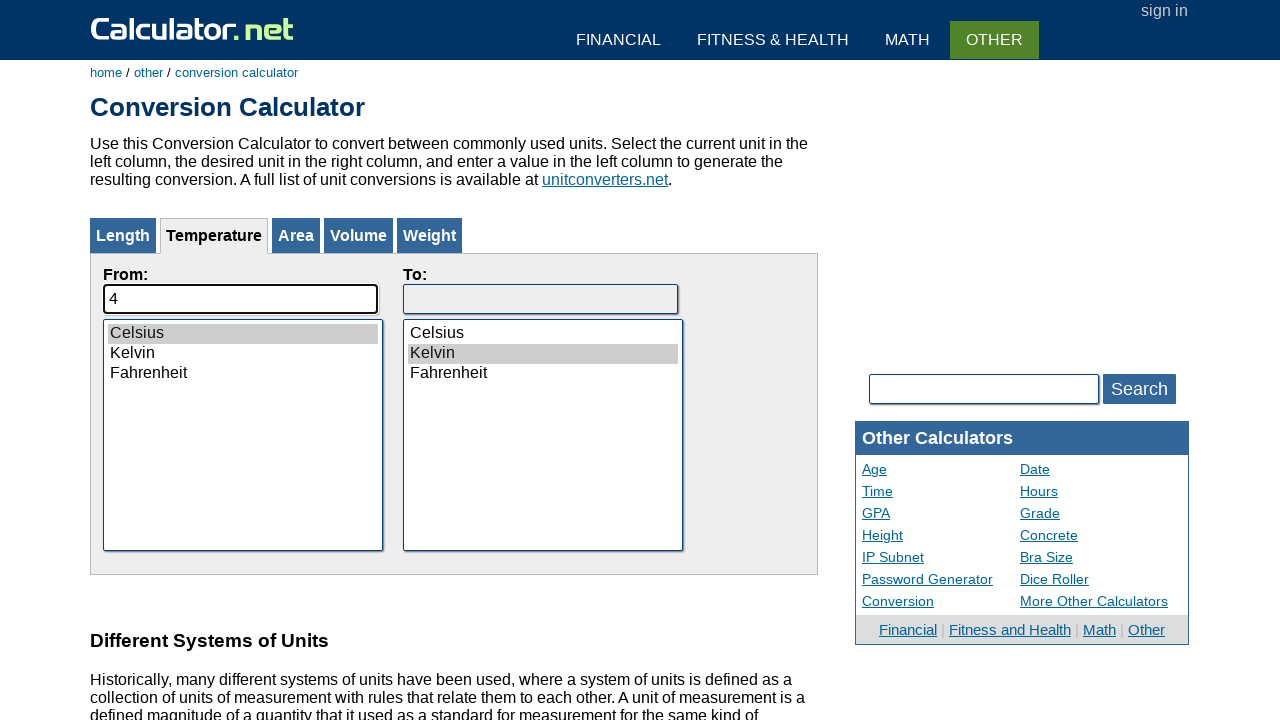

Retrieved full result text: 
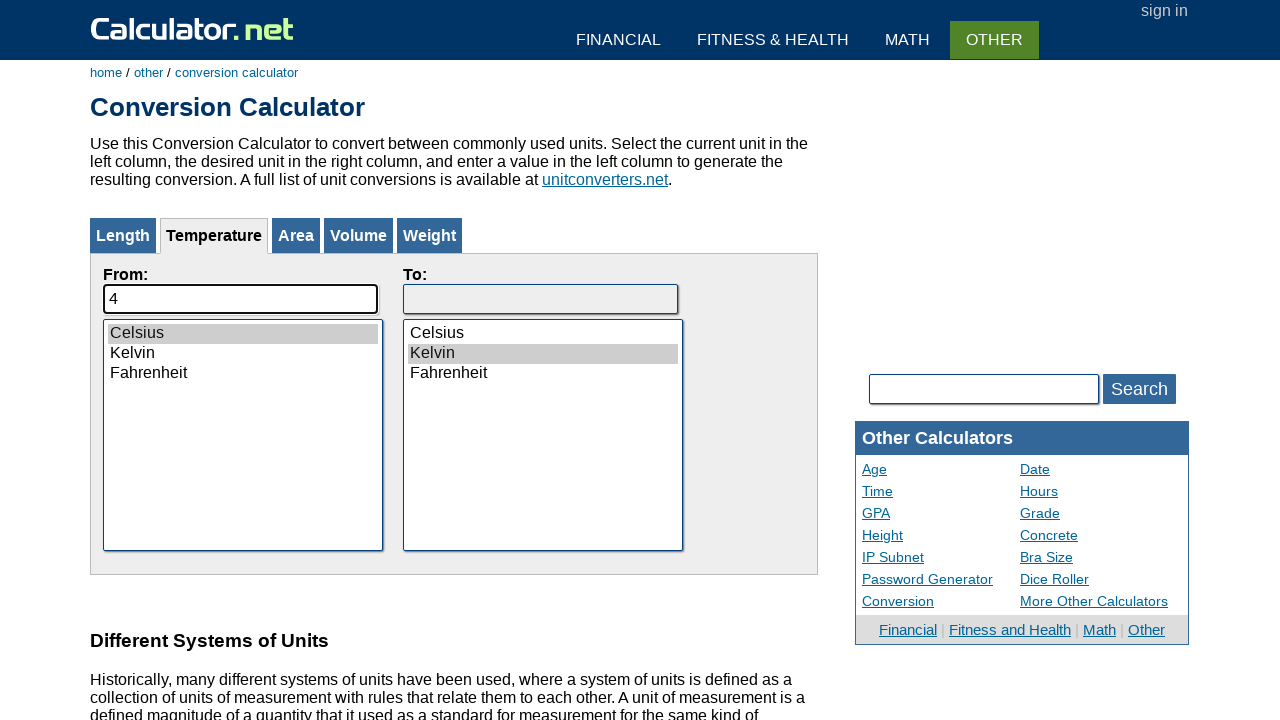

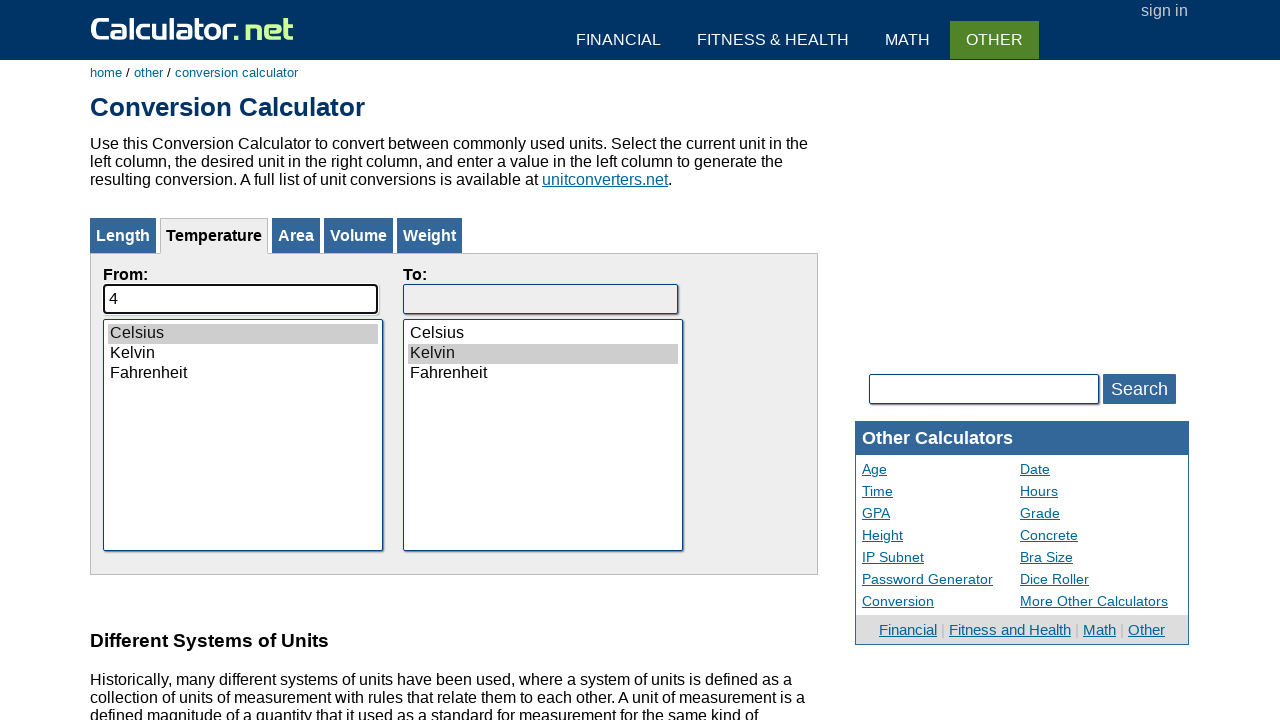